Navigates to Flipkart website and demonstrates window position manipulation by getting current position and setting a new position.

Starting URL: https://www.flipkart.com/

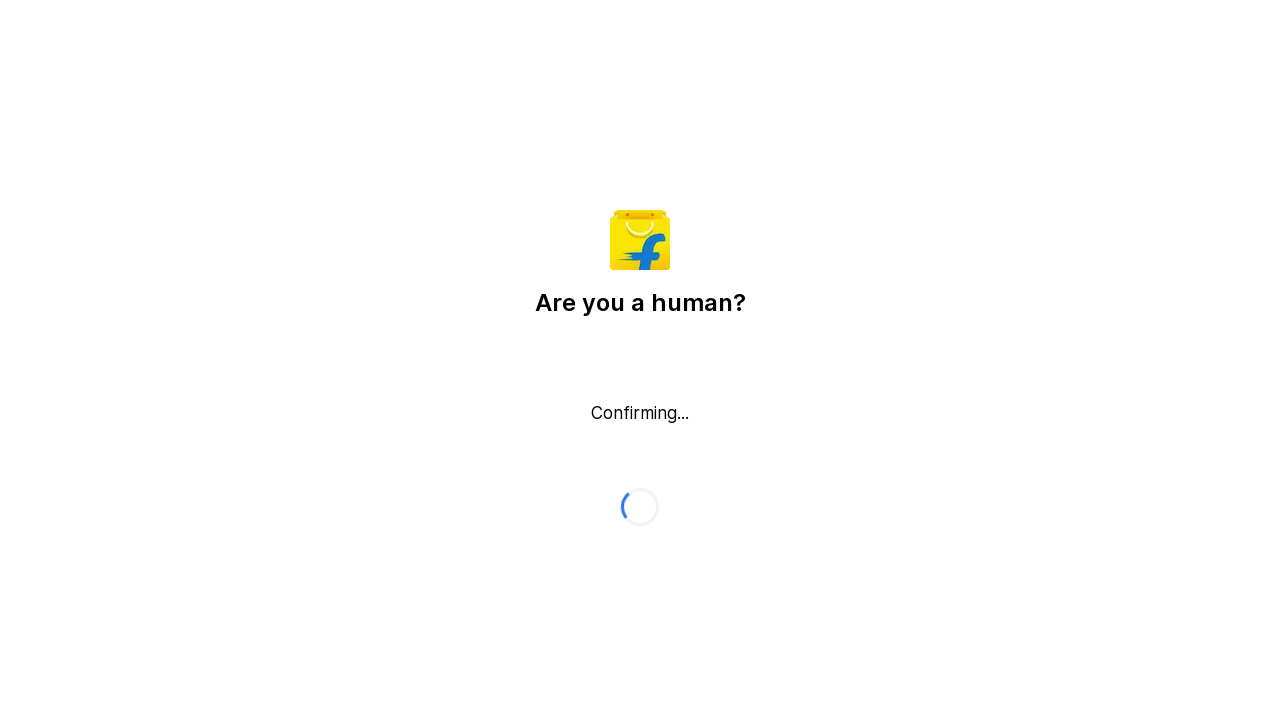

Waited for page to load (domcontentloaded)
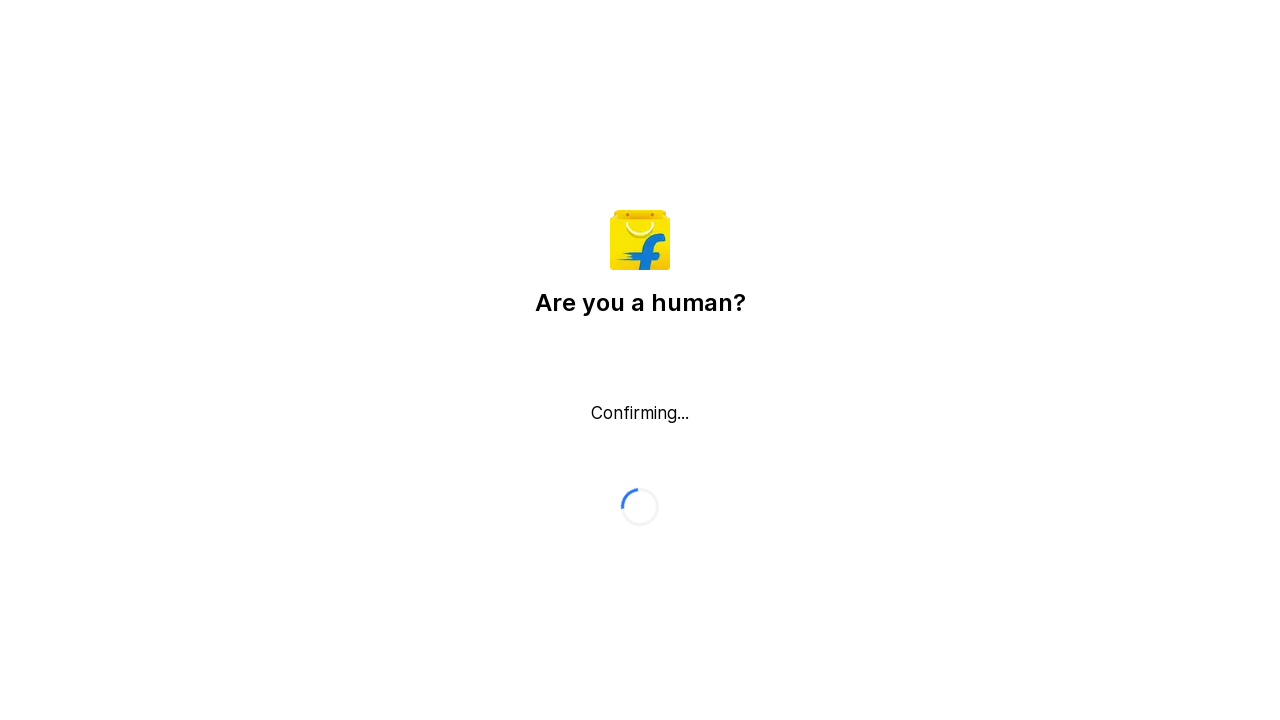

Retrieved current viewport size: 1280x720
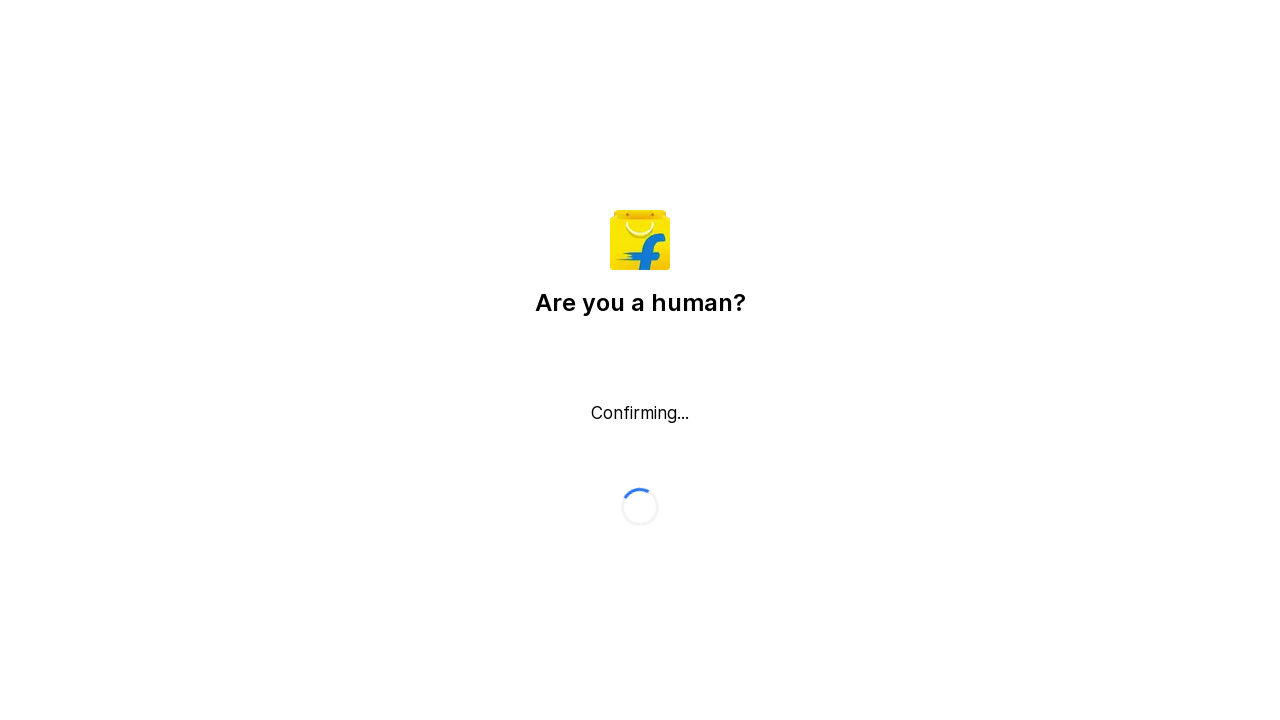

Set new viewport size to 1024x768
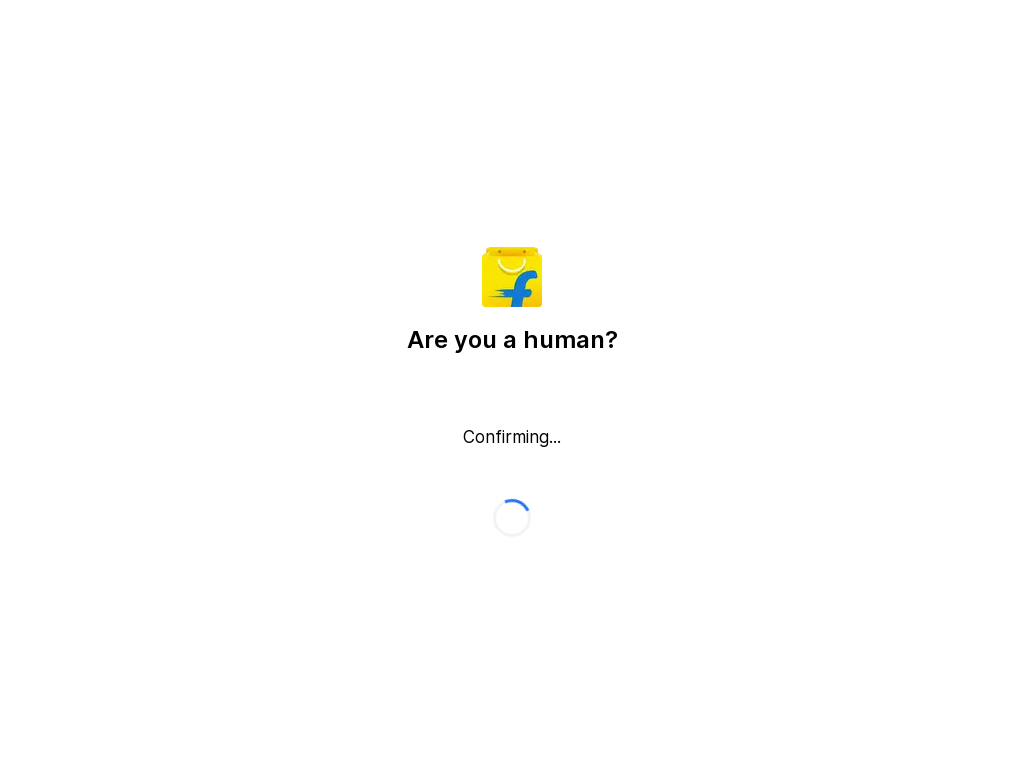

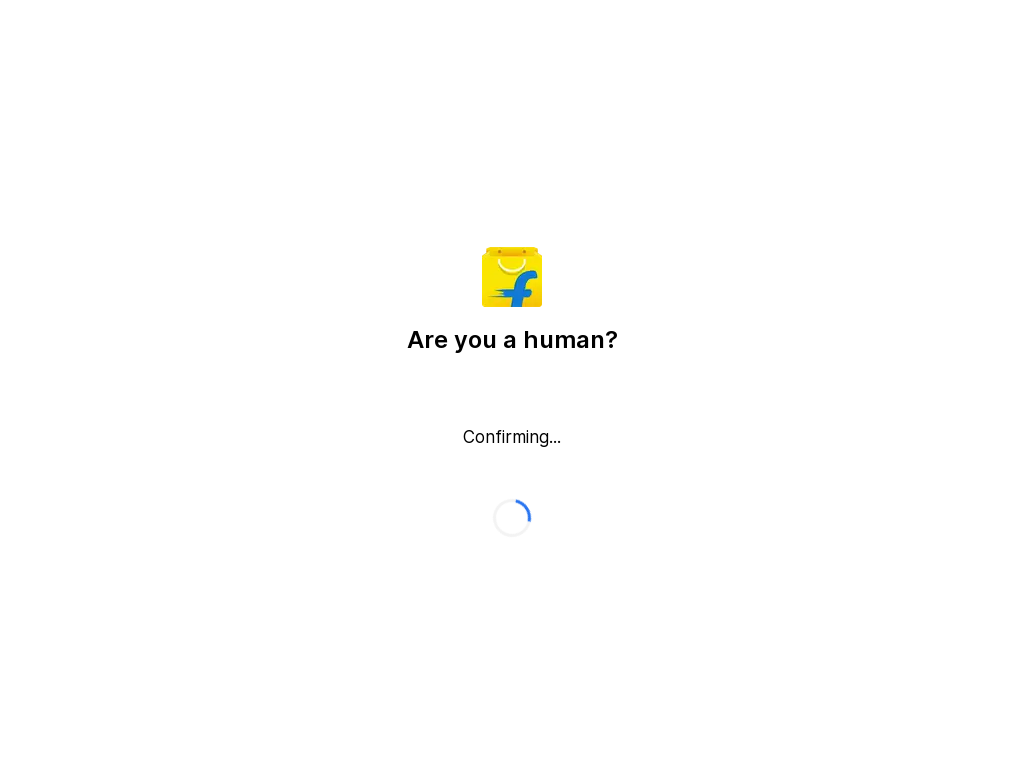